Tests switching from Active filter to All filter to see all tasks.

Starting URL: https://todomvc4tasj.herokuapp.com/

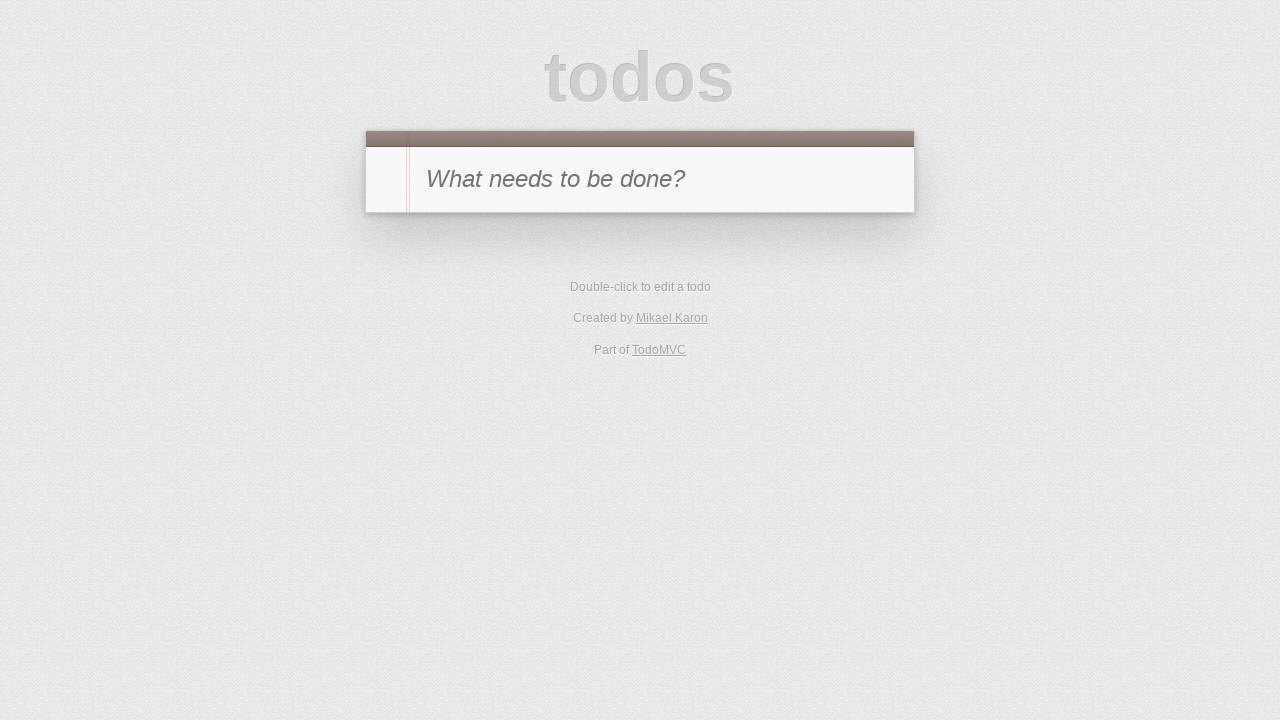

Set up localStorage with one active task and one completed task
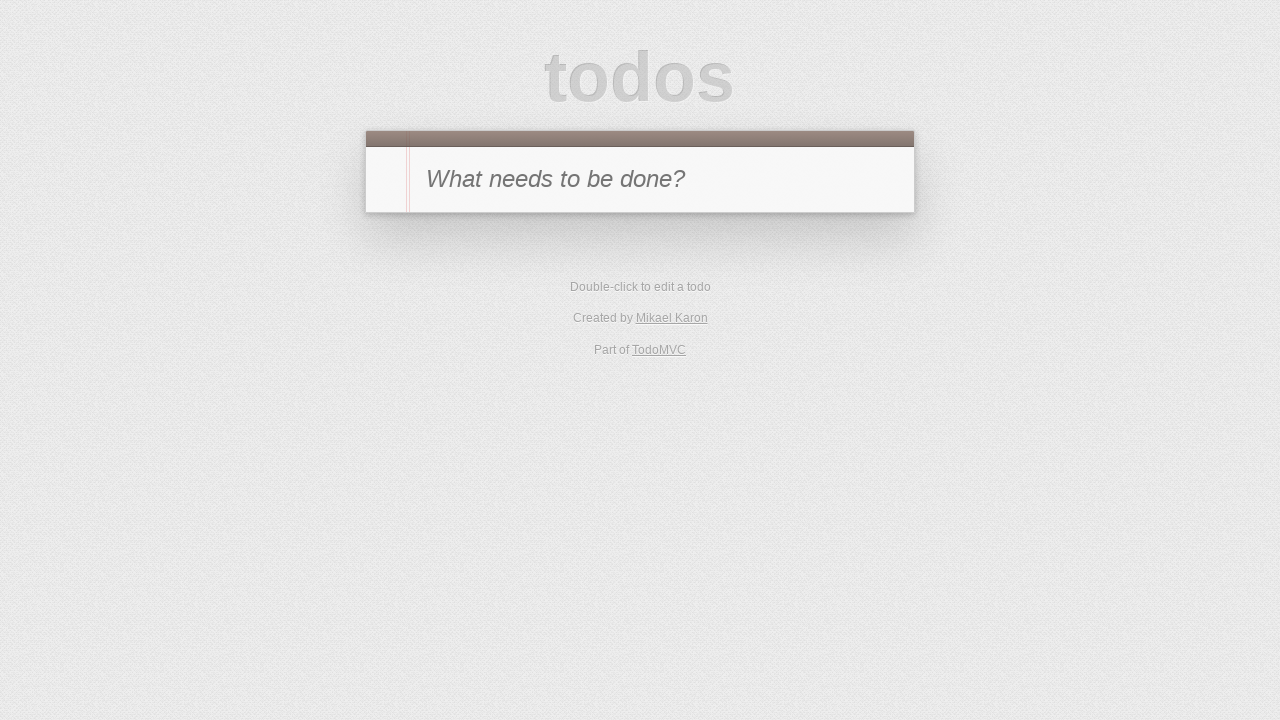

Reloaded page to apply task data
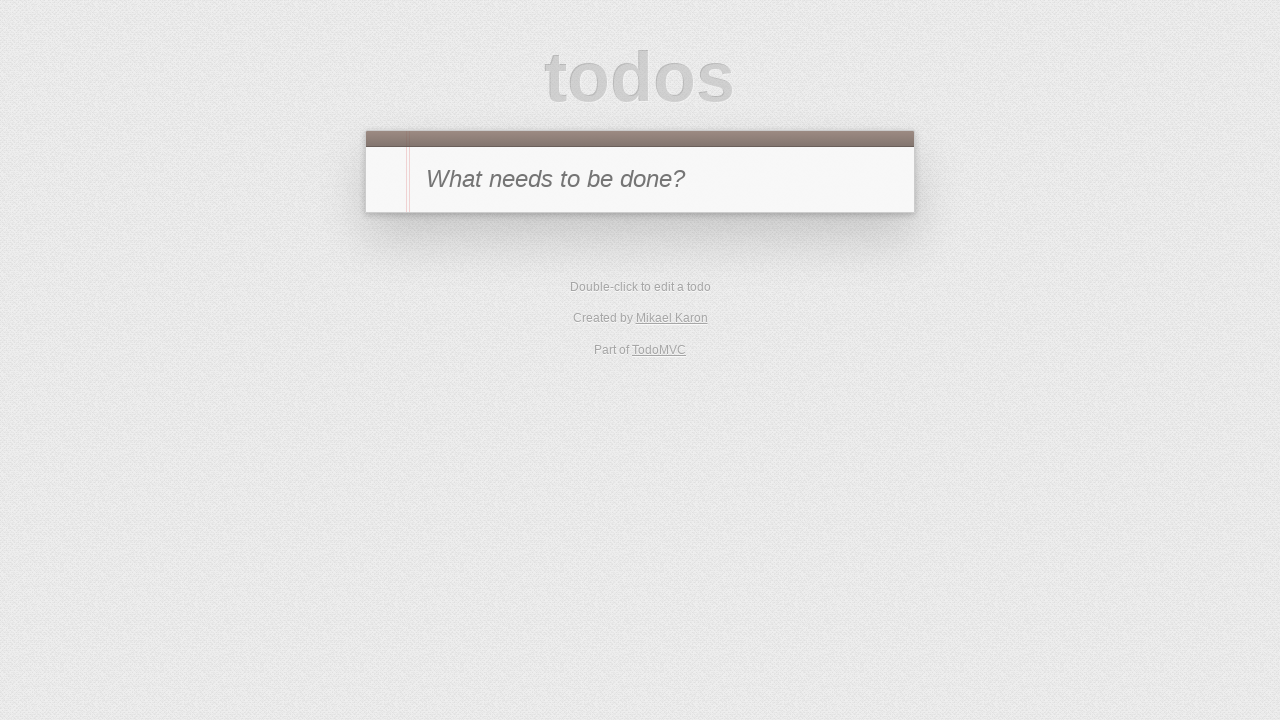

Clicked Active filter to show only active tasks at (614, 351) on #filters li:has-text('Active')
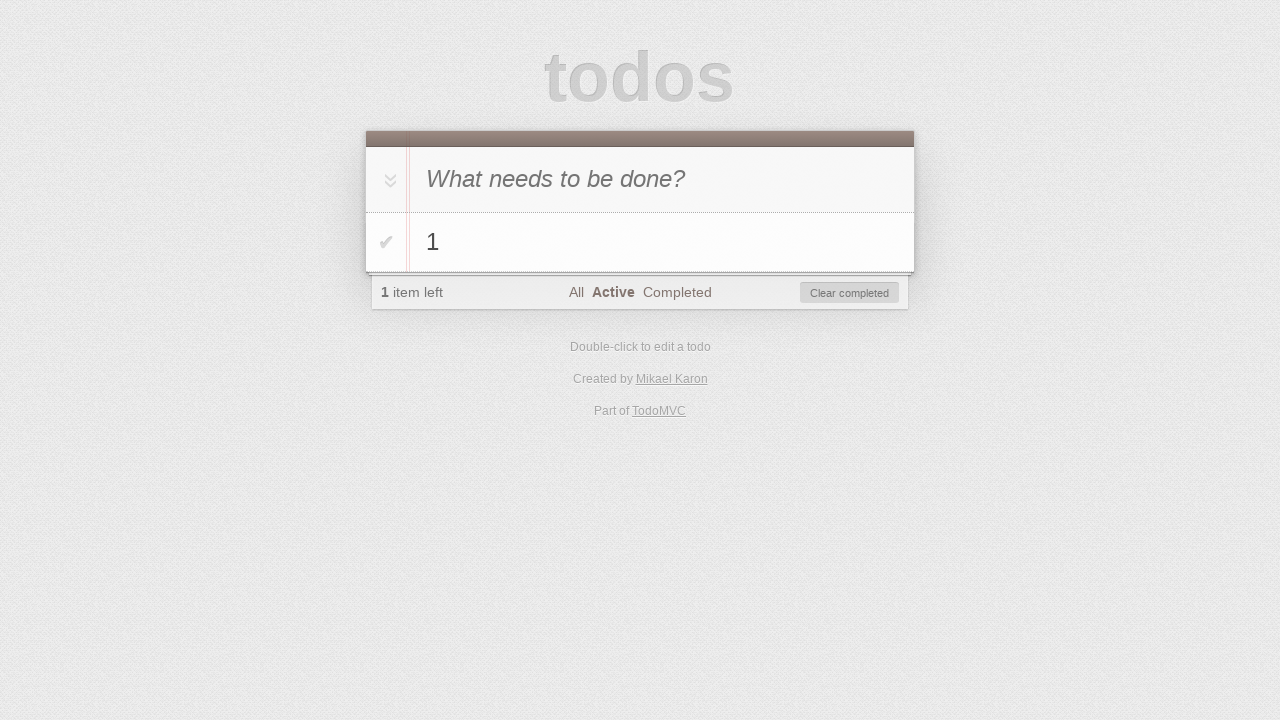

Clicked All filter to show all tasks at (576, 292) on #filters li:has-text('All')
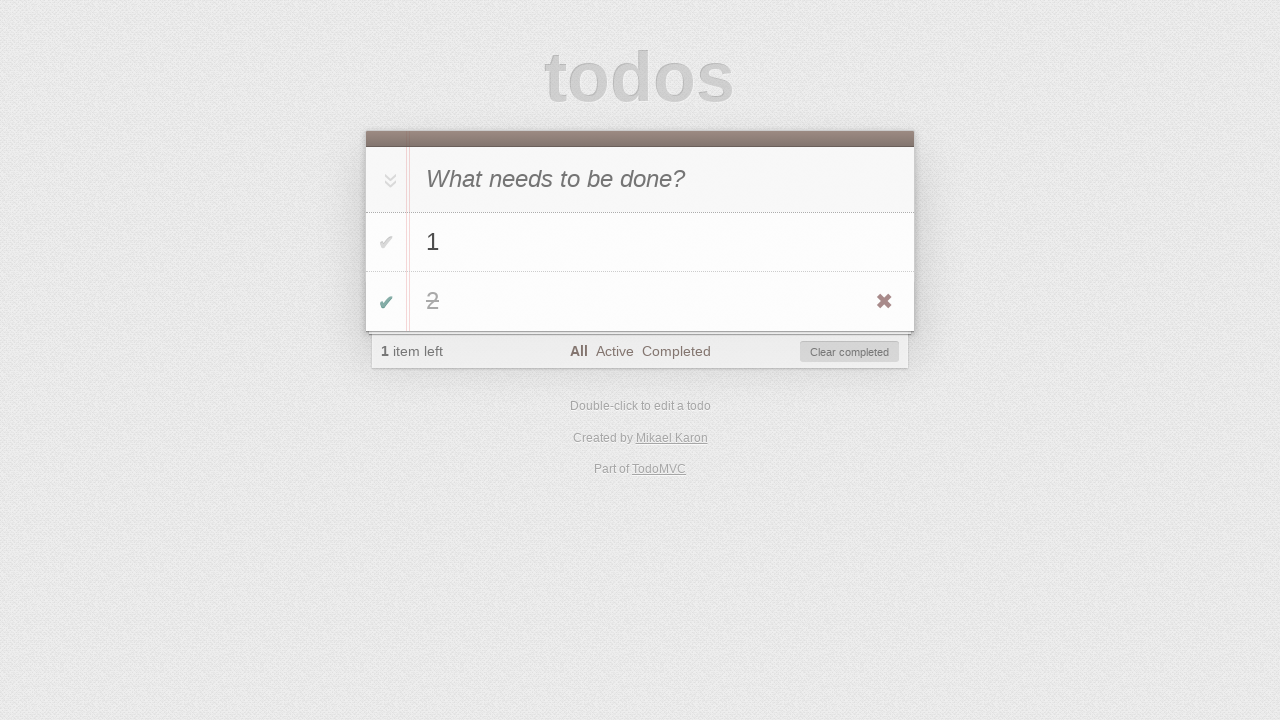

Verified that todo count shows 1 active item remaining
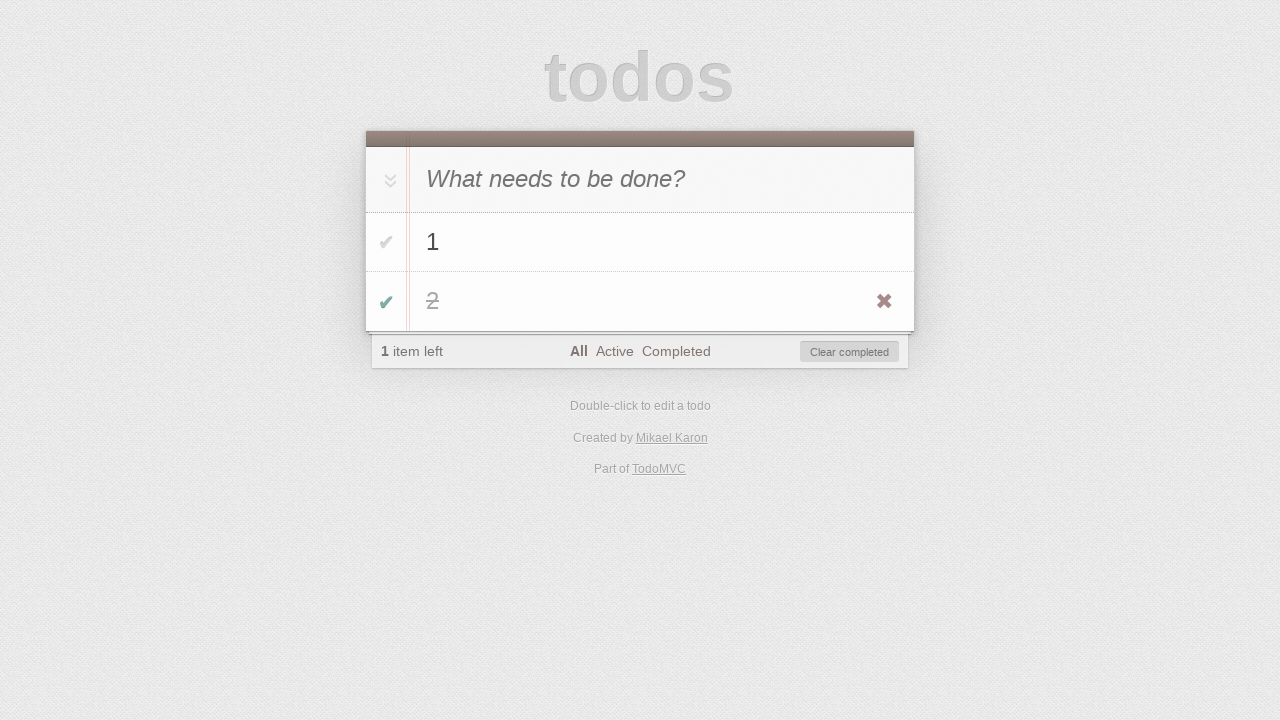

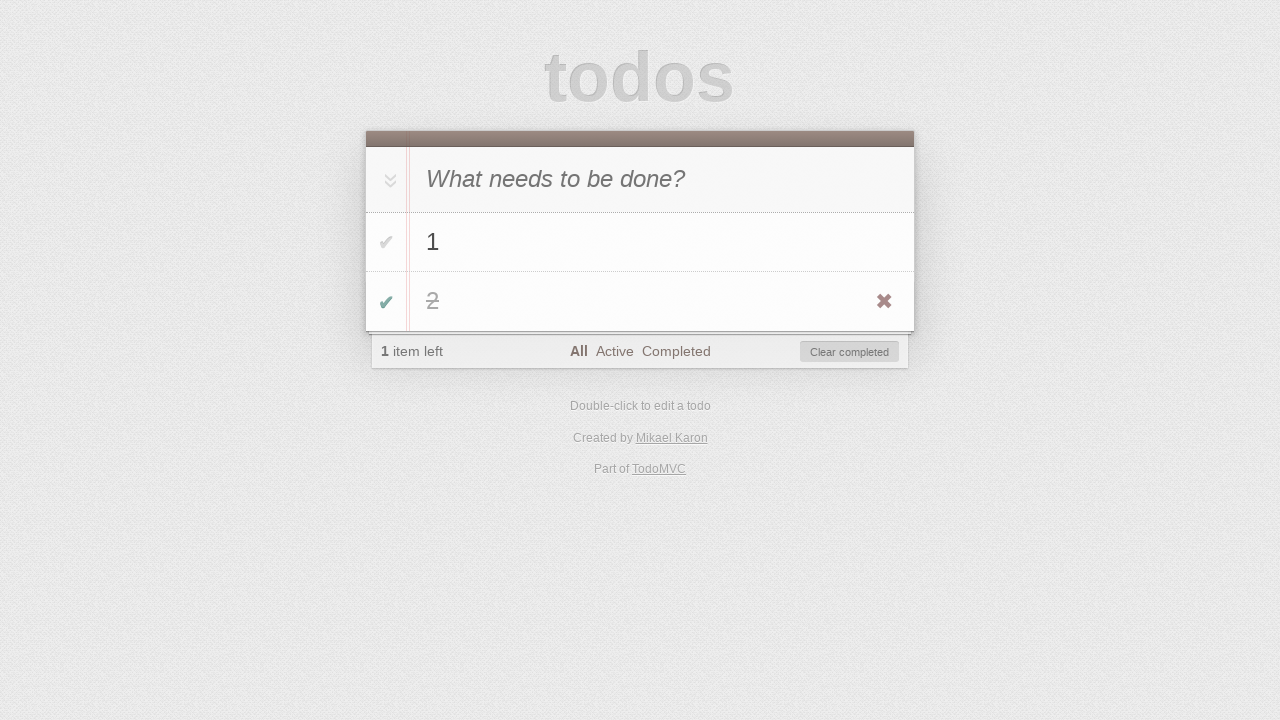